Simple test that navigates to ChatGPT homepage and verifies the page loads successfully.

Starting URL: https://chatgpt.com/

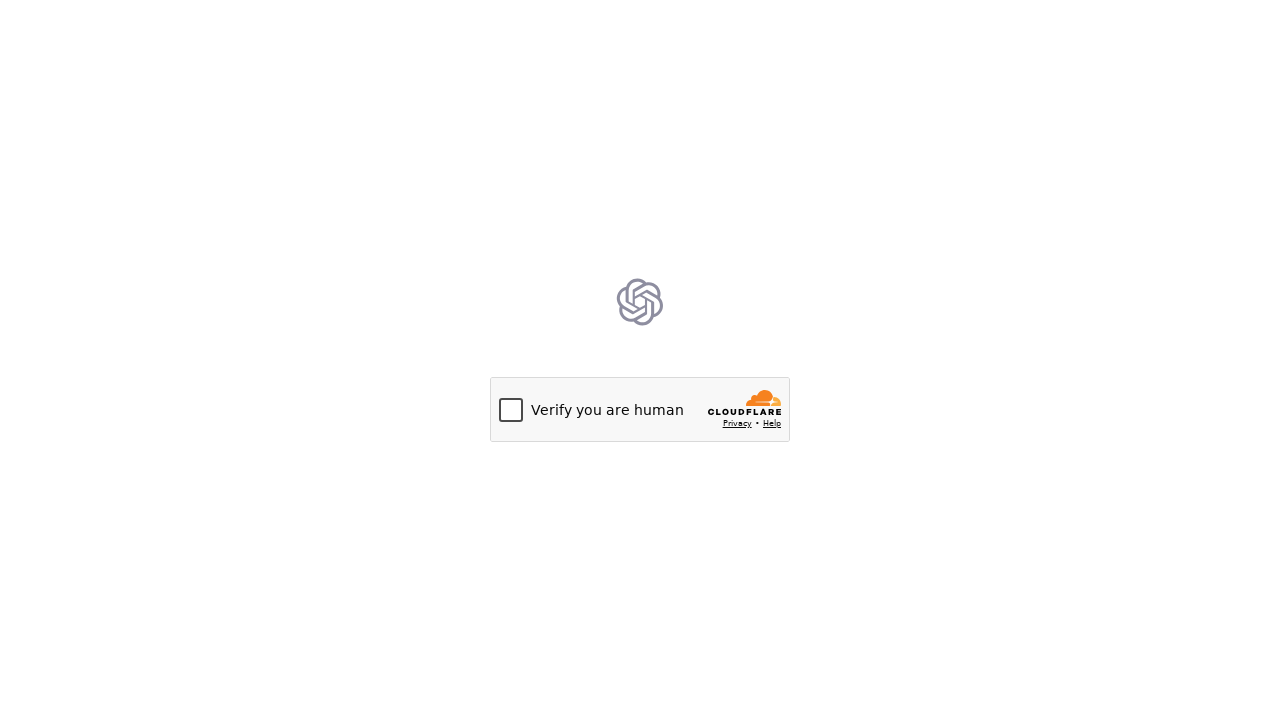

Navigated to ChatGPT homepage
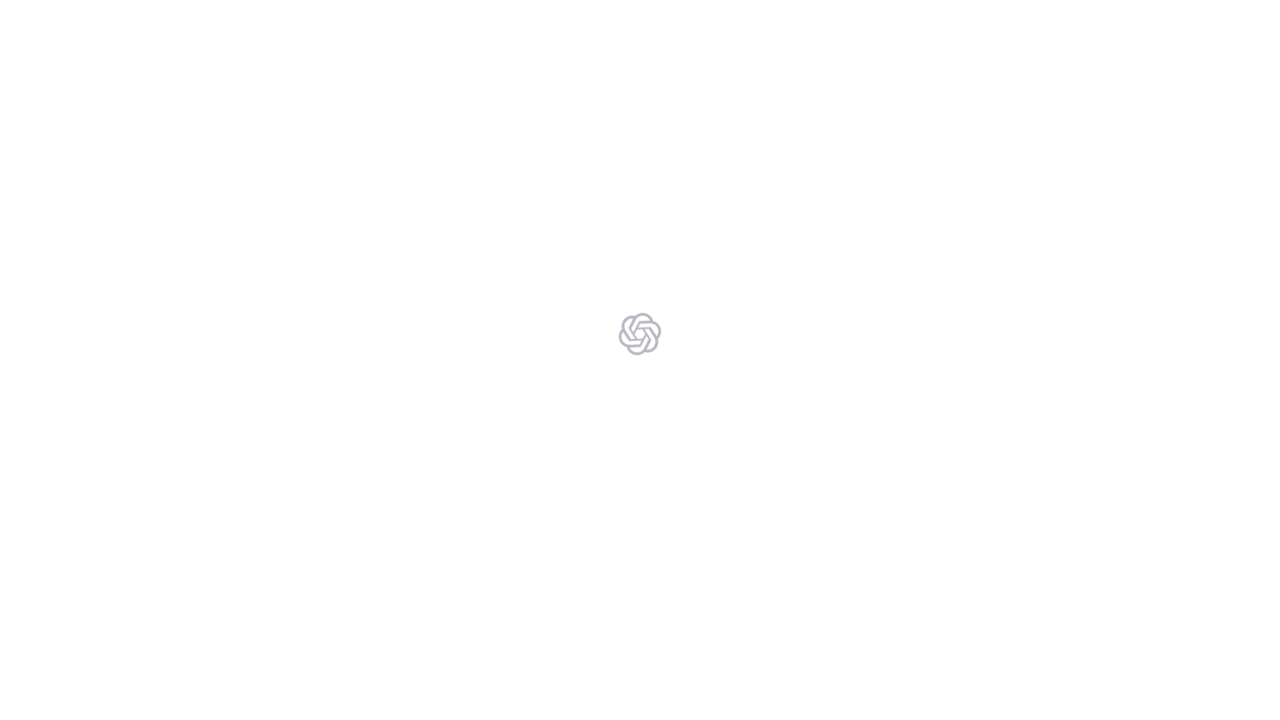

Page DOM content loaded successfully
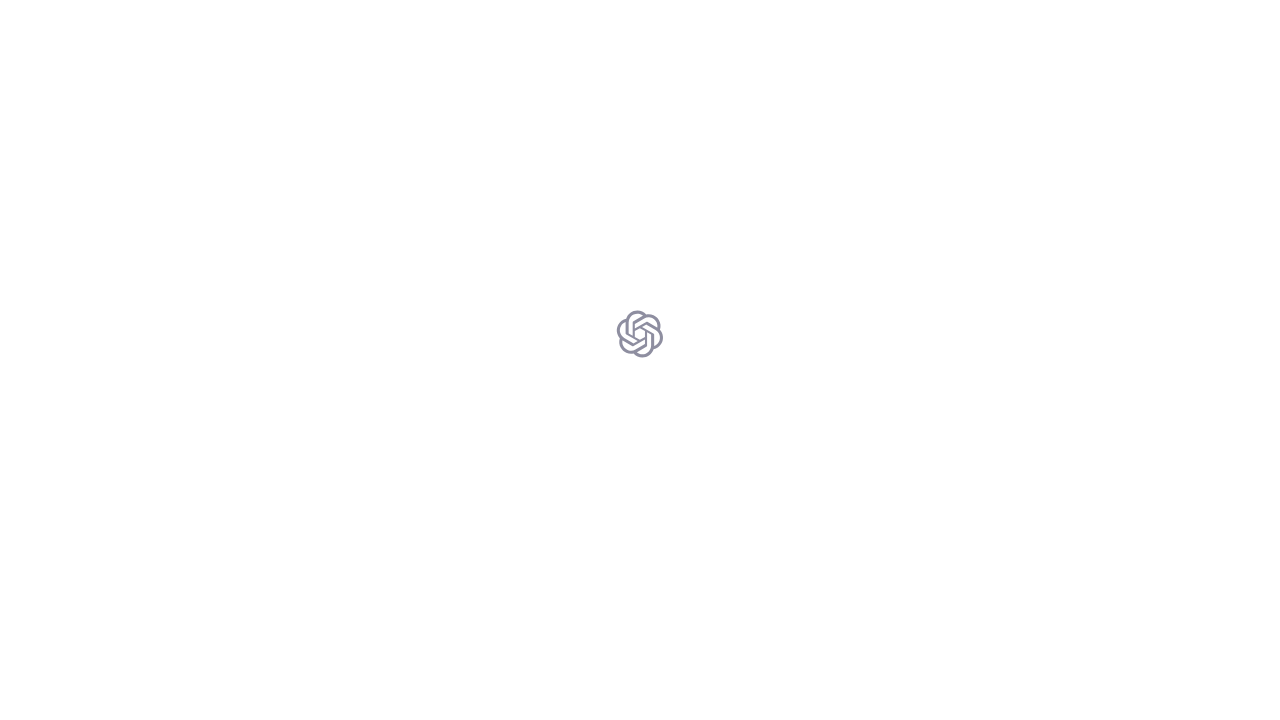

Body element is present on the page
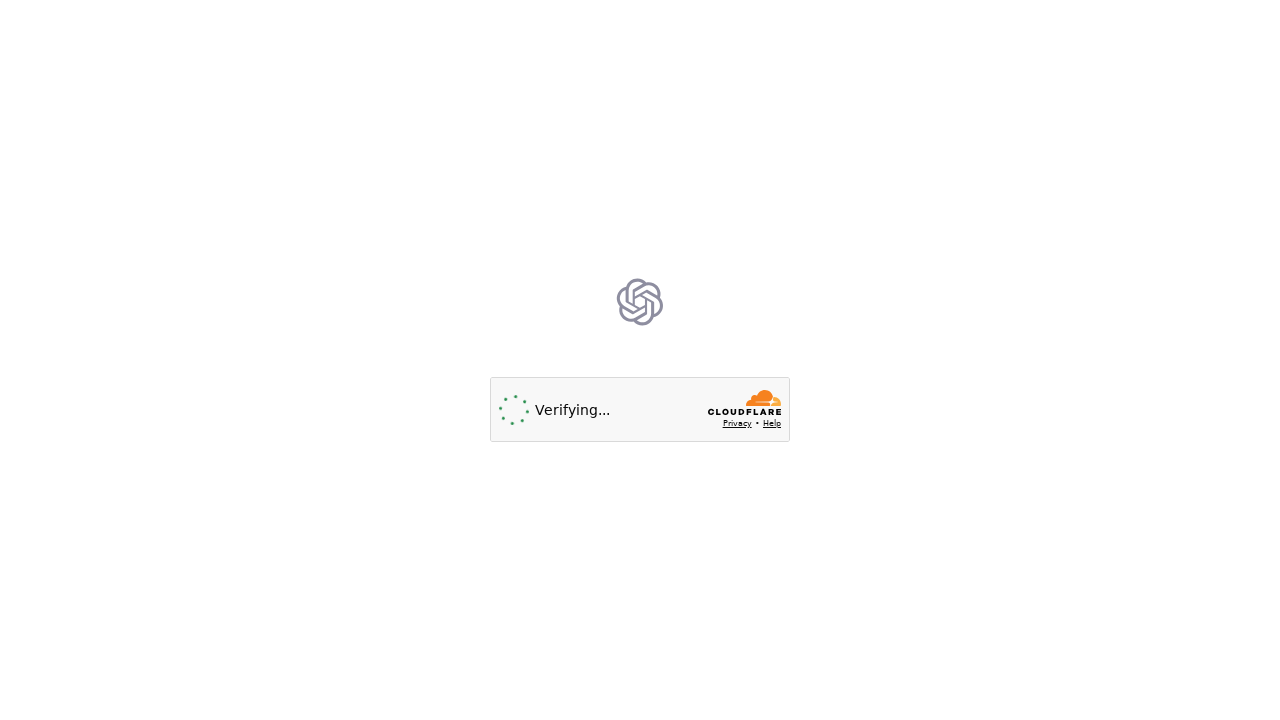

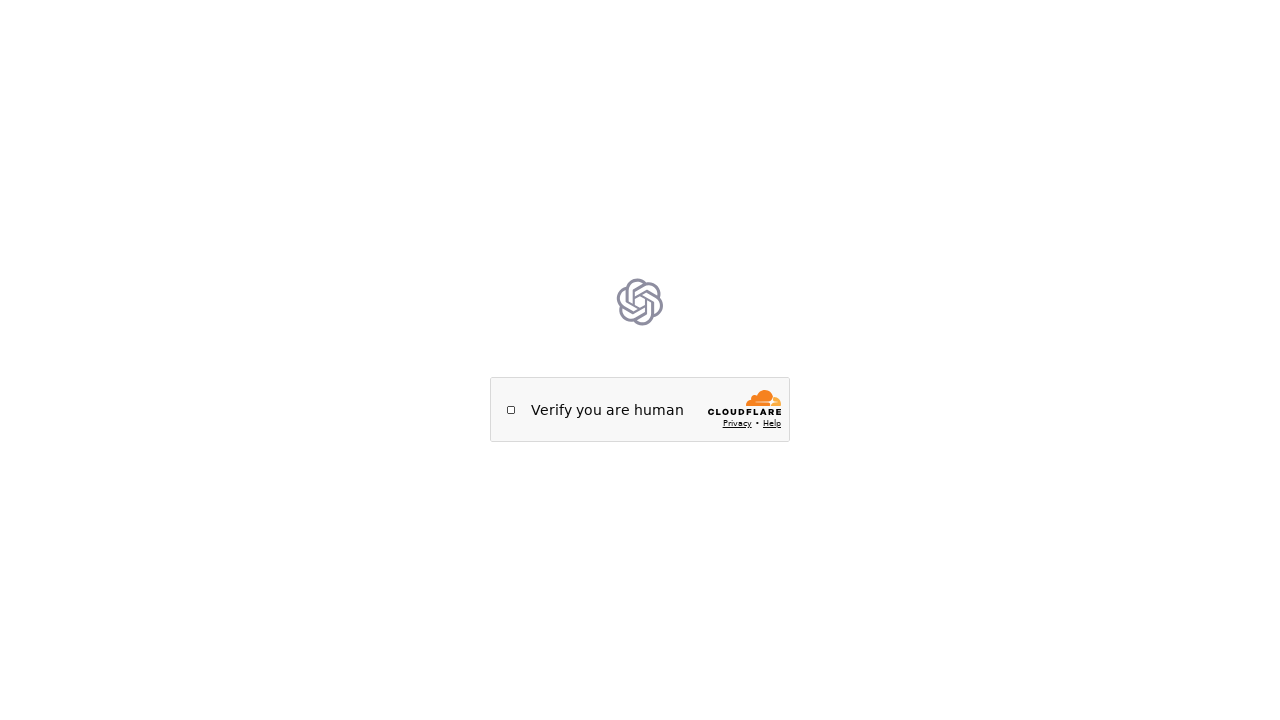